Tests multi-select dropdown functionality by selecting all available options one by one, then deselecting all options

Starting URL: https://syntaxprojects.com/basic-select-dropdown-demo.php

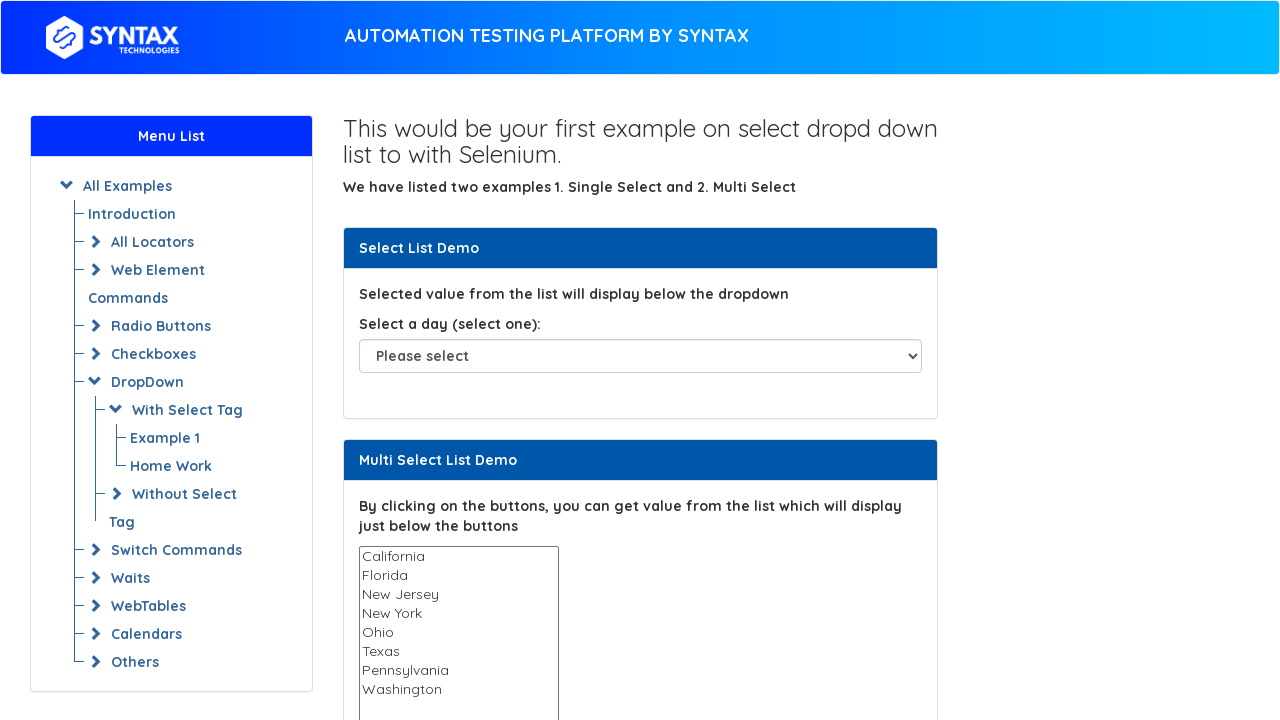

Multi-select dropdown became visible
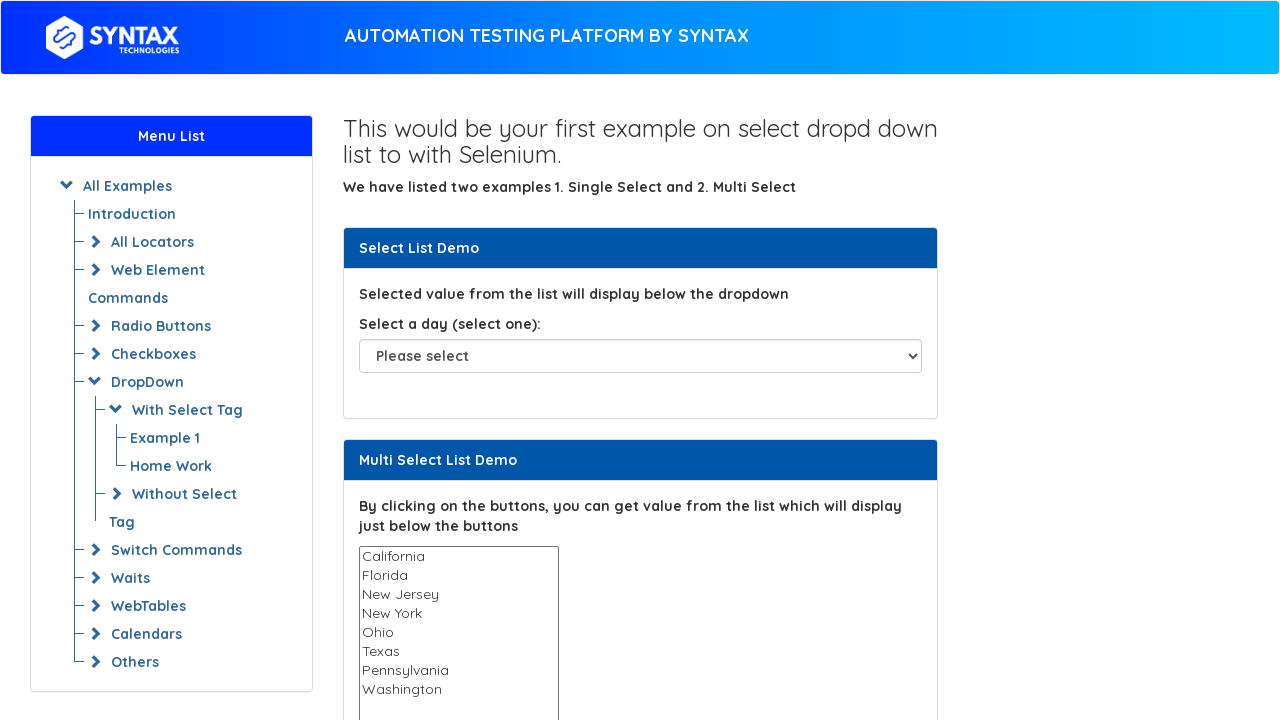

Retrieved all dropdown options
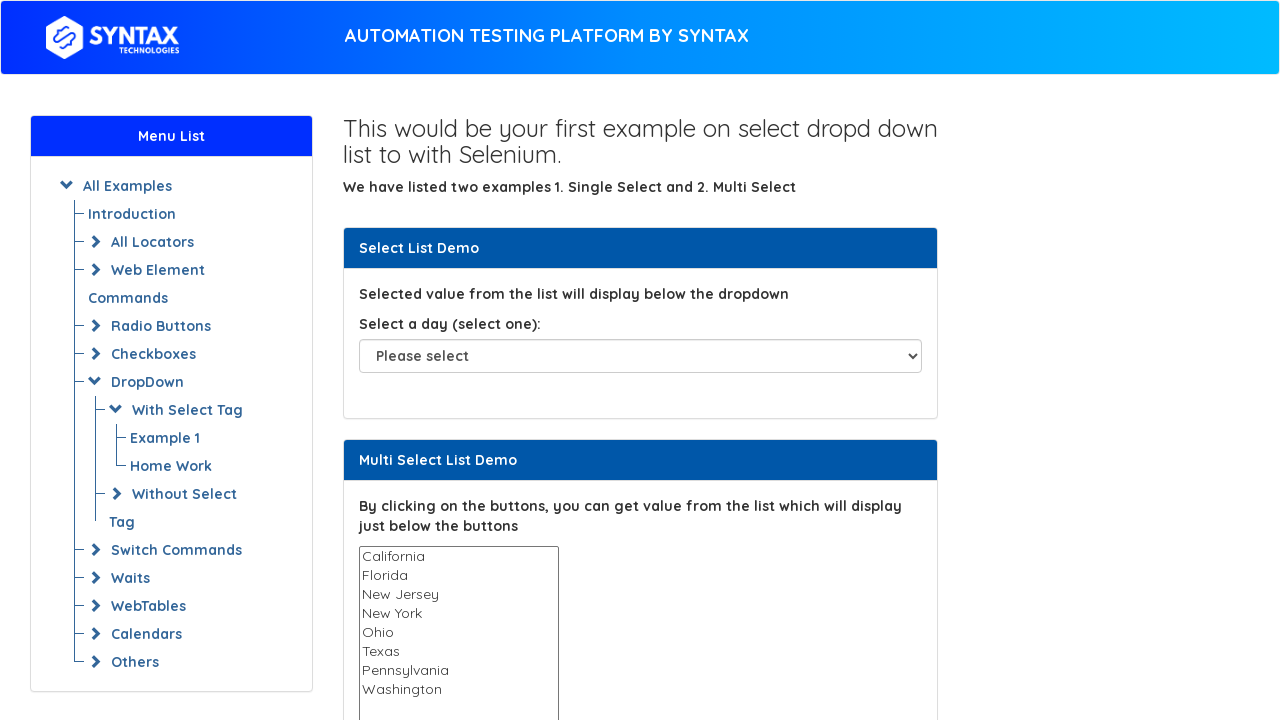

Selected option 'California' from dropdown on #multi-select
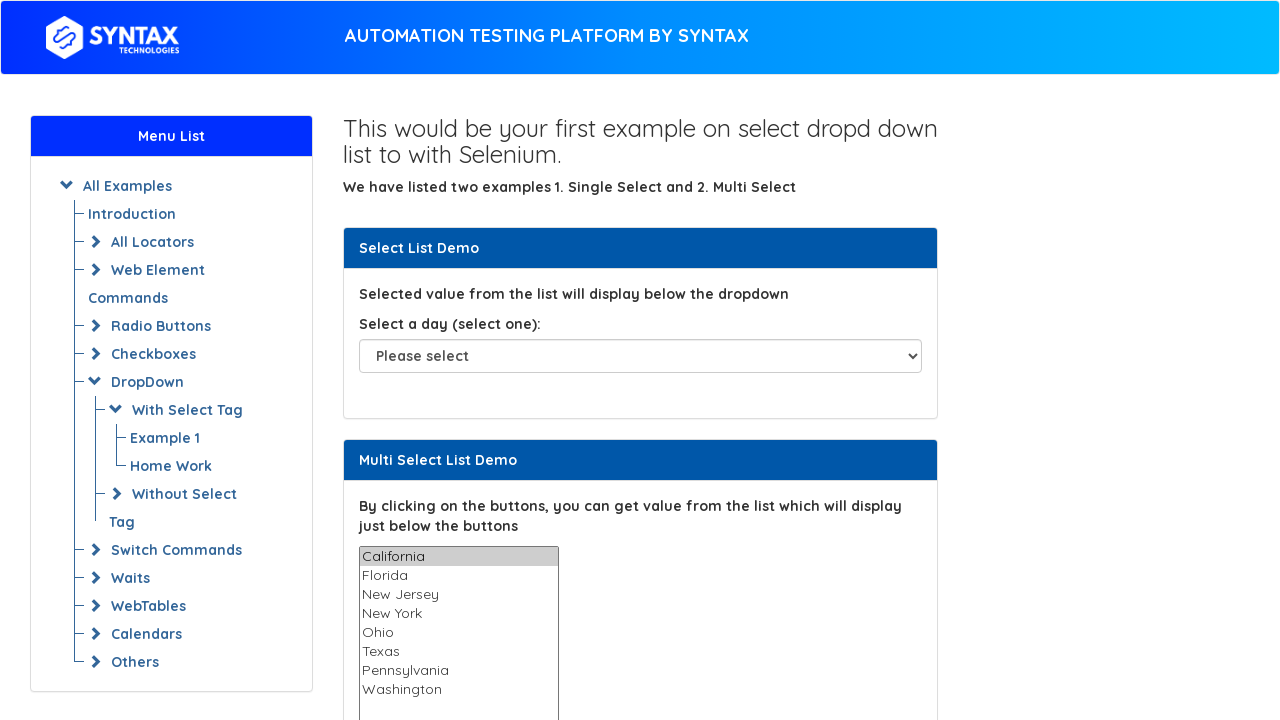

Waited 1000ms after selection
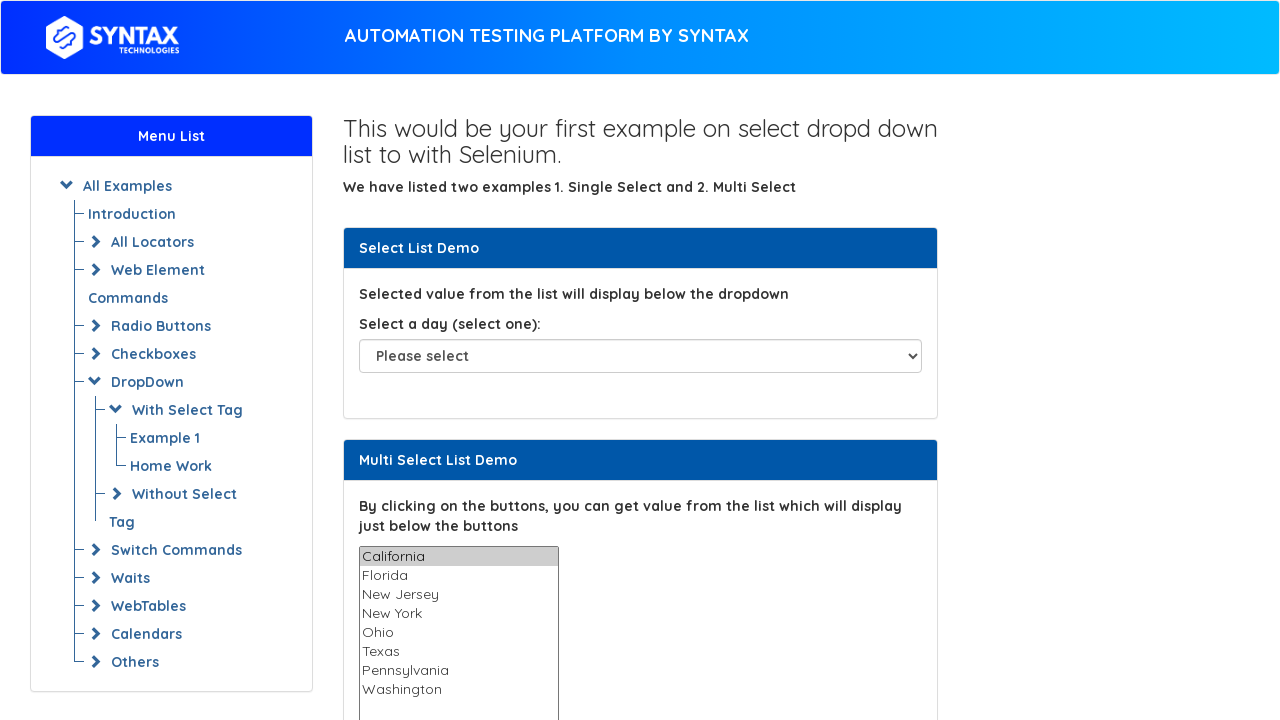

Selected option 'Florida' from dropdown on #multi-select
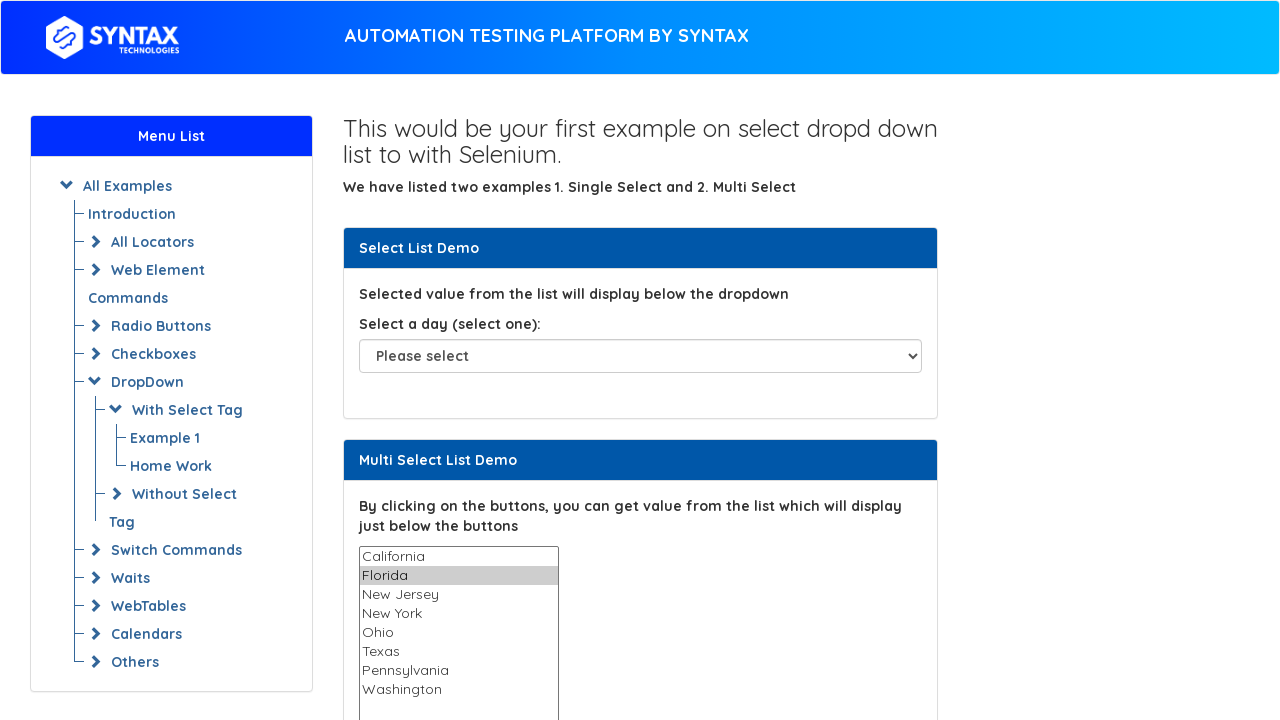

Waited 1000ms after selection
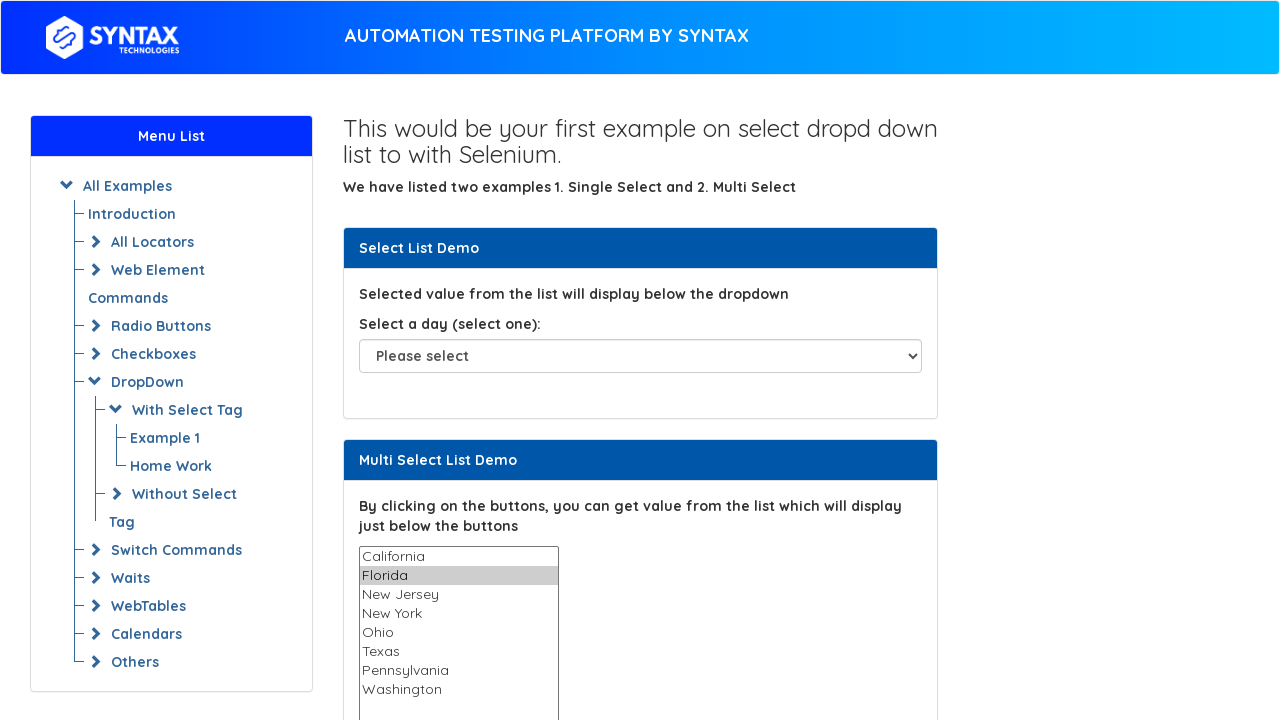

Selected option 'New Jersey' from dropdown on #multi-select
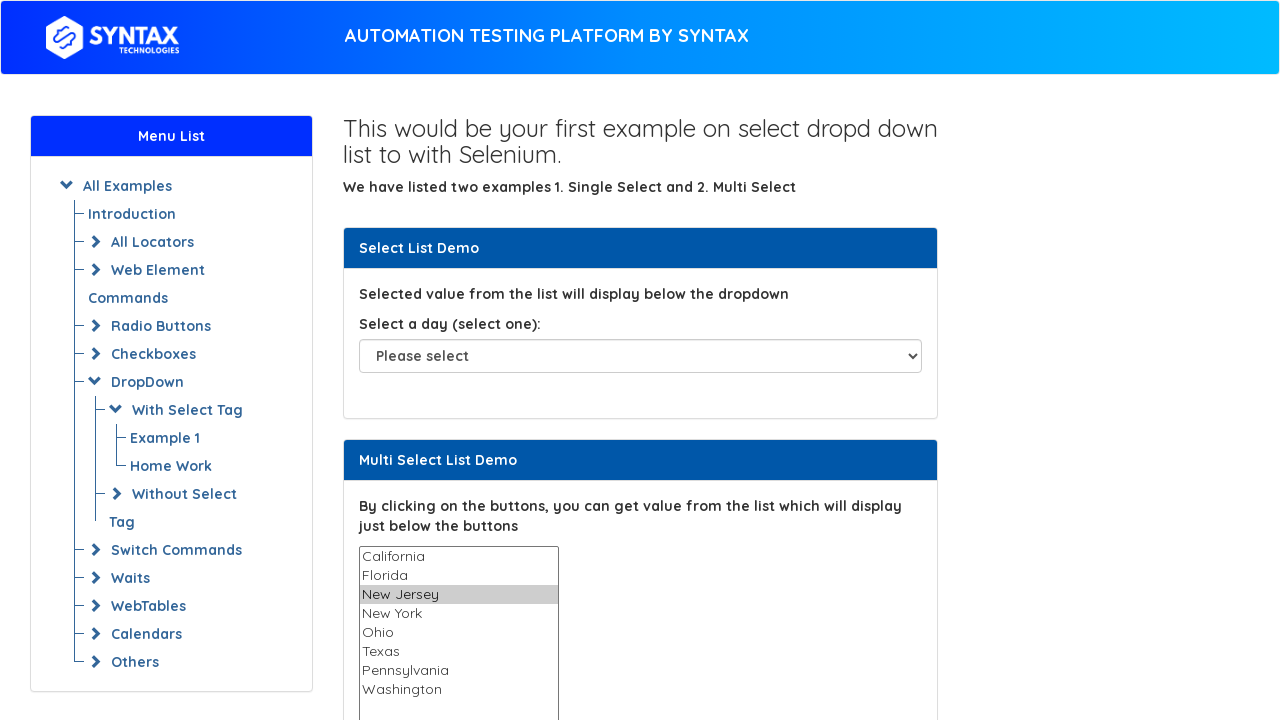

Waited 1000ms after selection
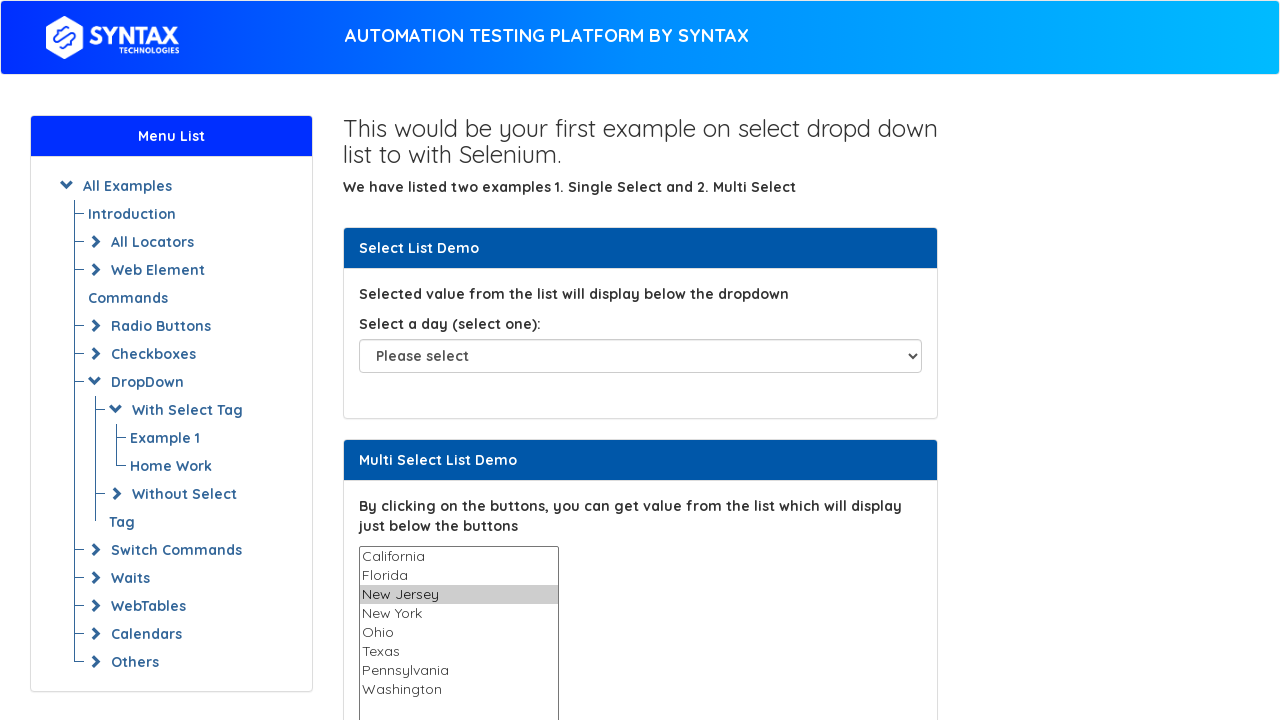

Selected option 'New York' from dropdown on #multi-select
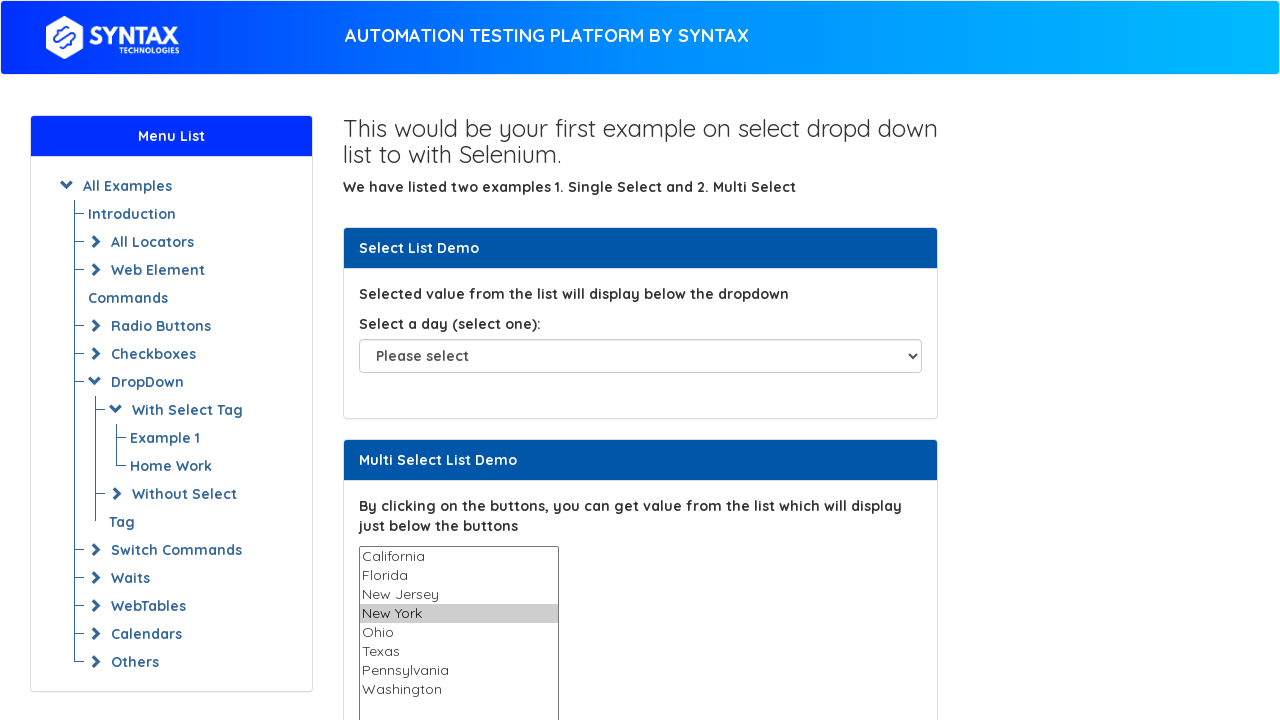

Waited 1000ms after selection
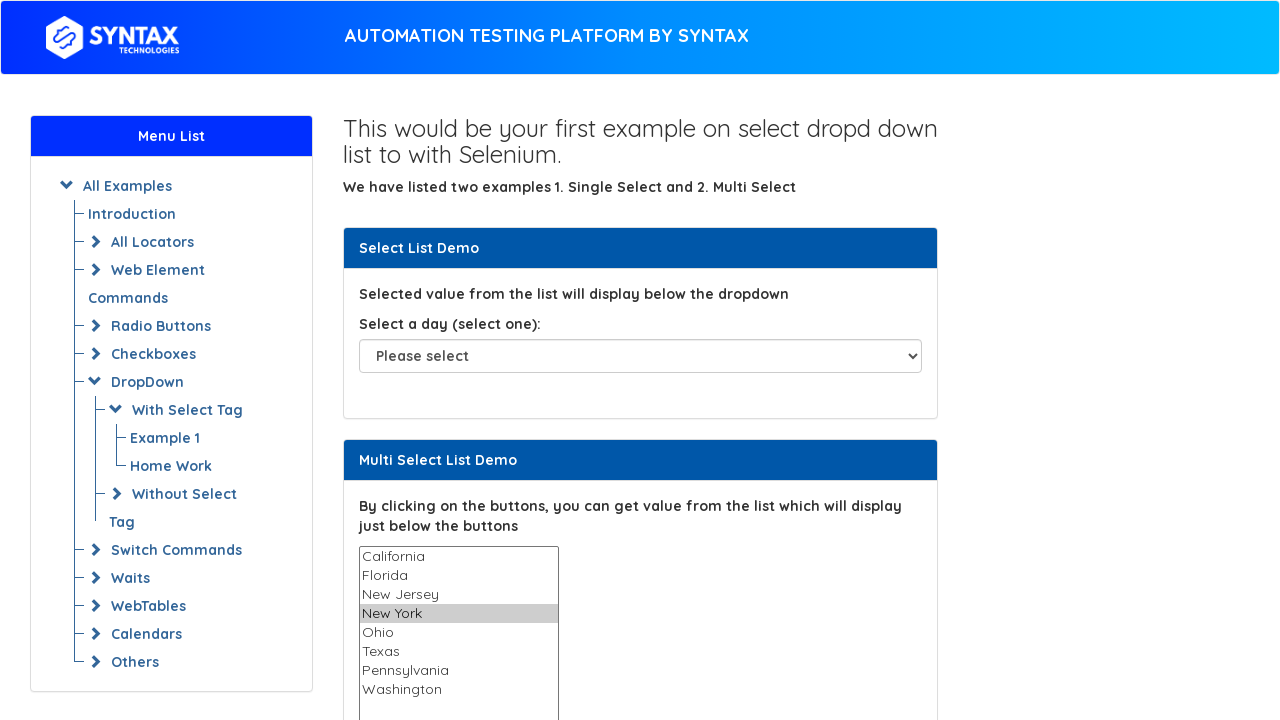

Selected option 'Ohio' from dropdown on #multi-select
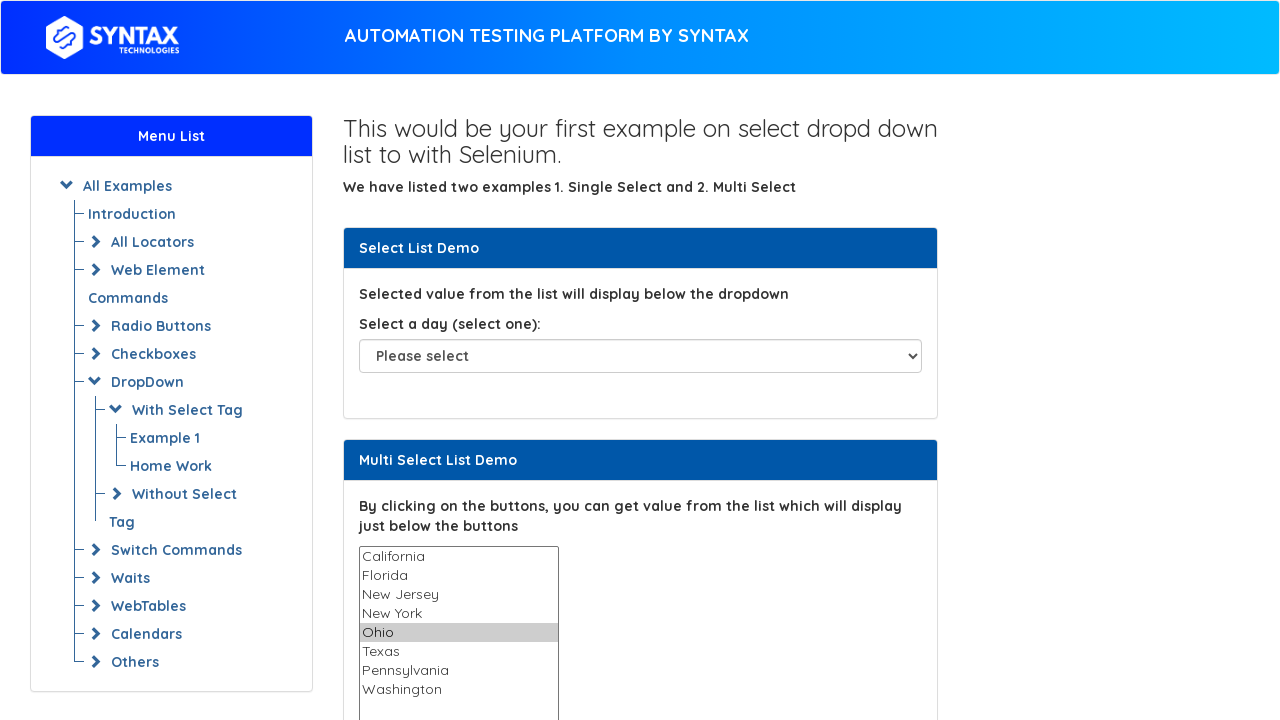

Waited 1000ms after selection
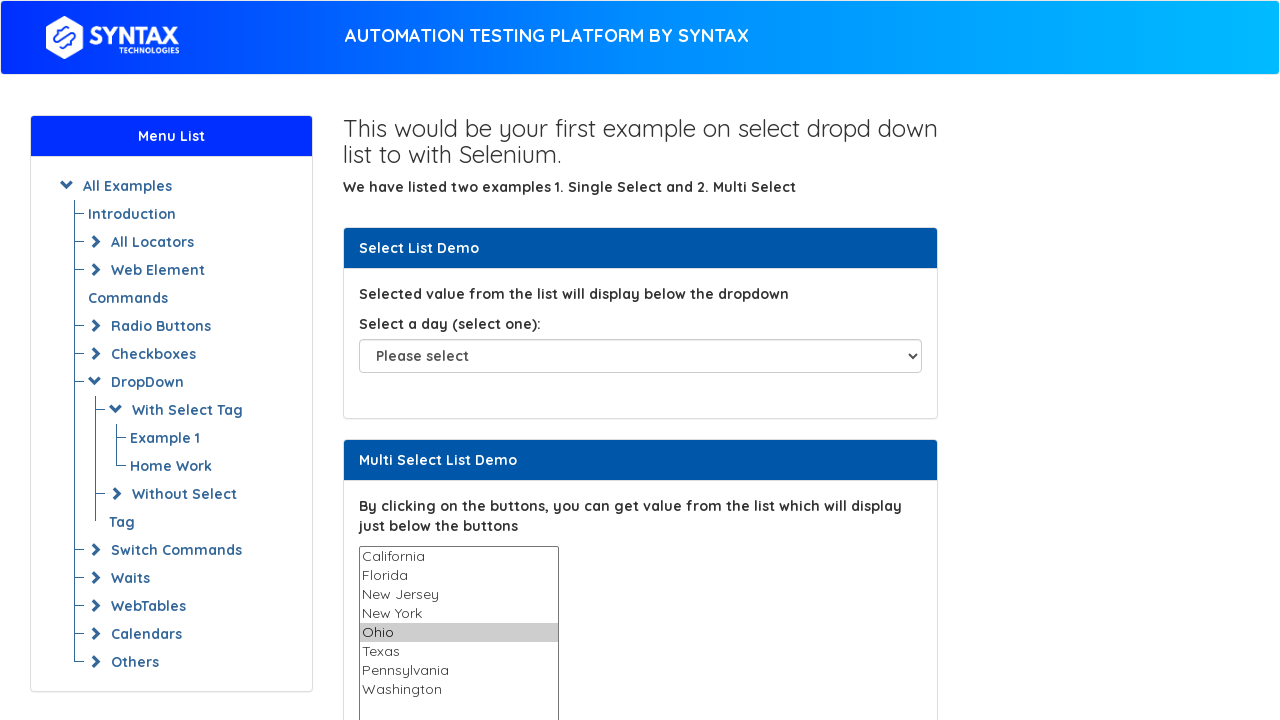

Selected option 'Texas' from dropdown on #multi-select
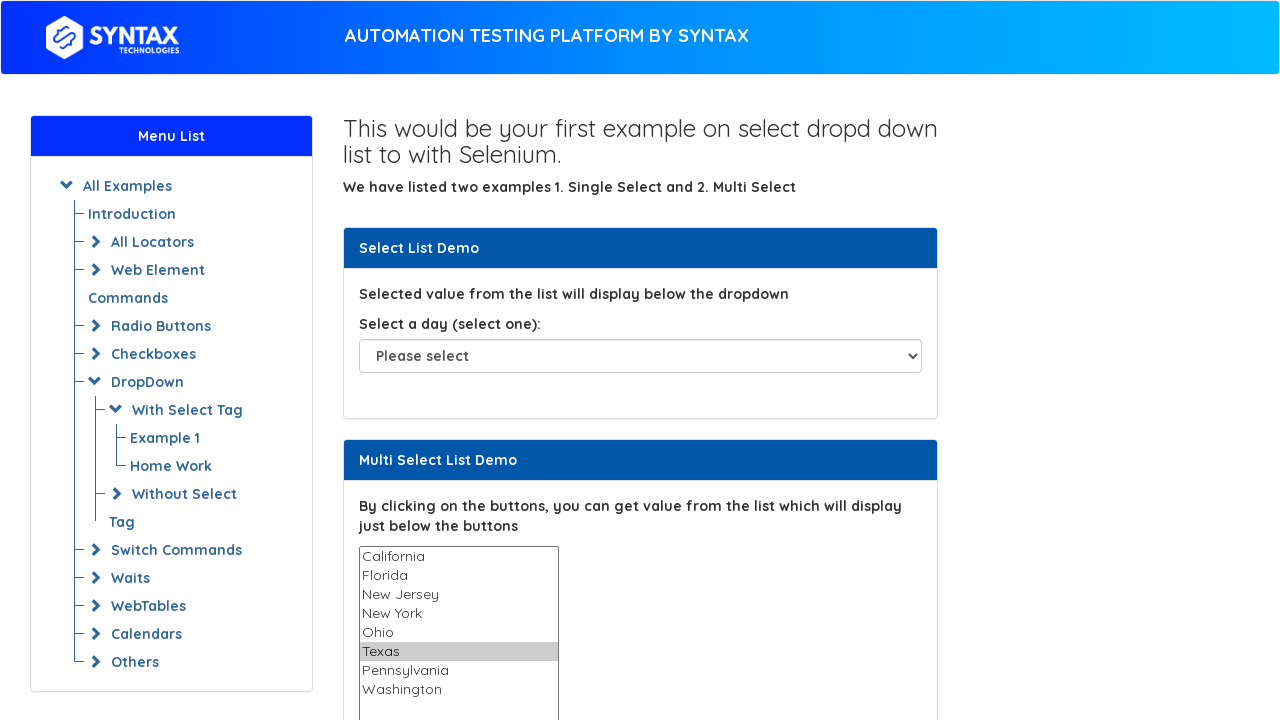

Waited 1000ms after selection
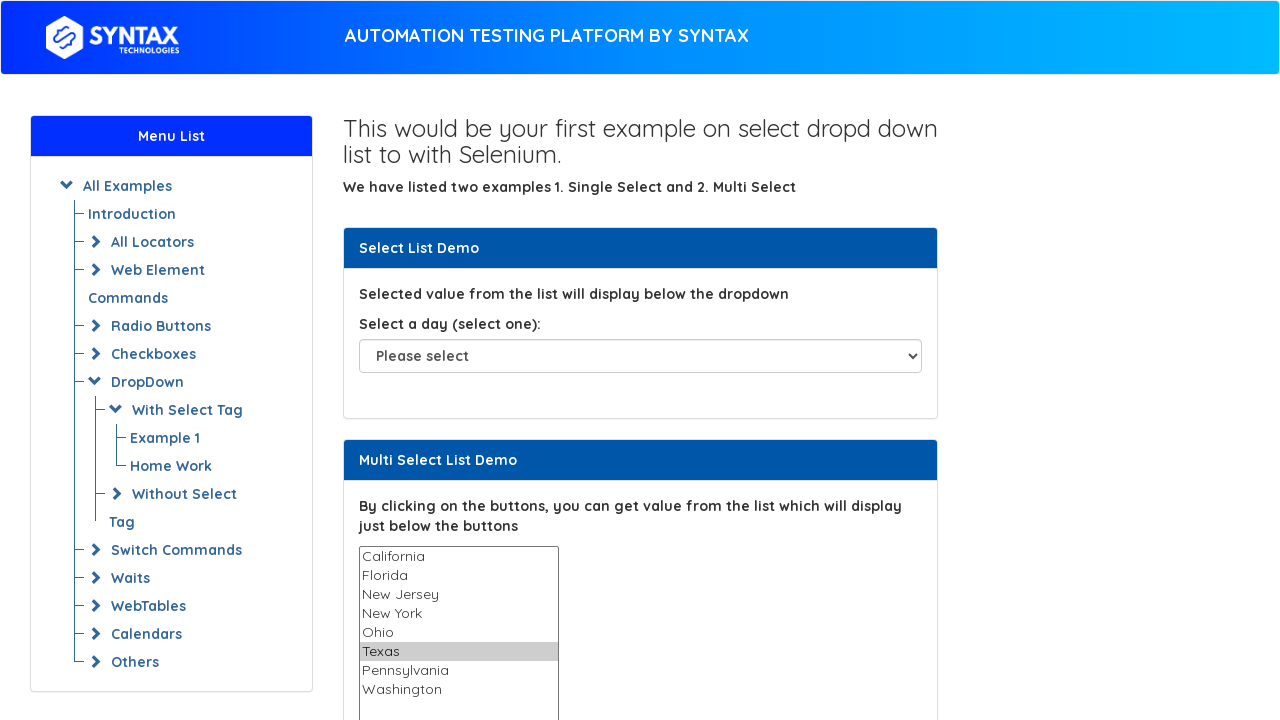

Selected option 'Pennsylvania' from dropdown on #multi-select
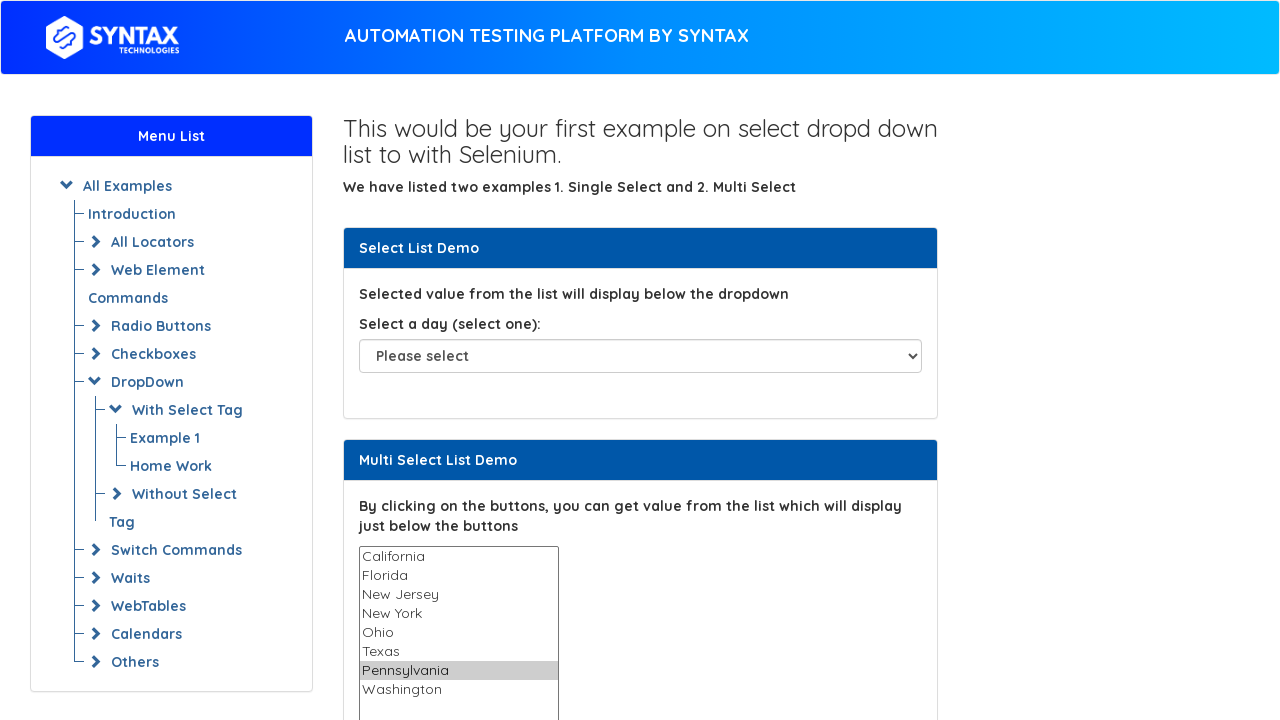

Waited 1000ms after selection
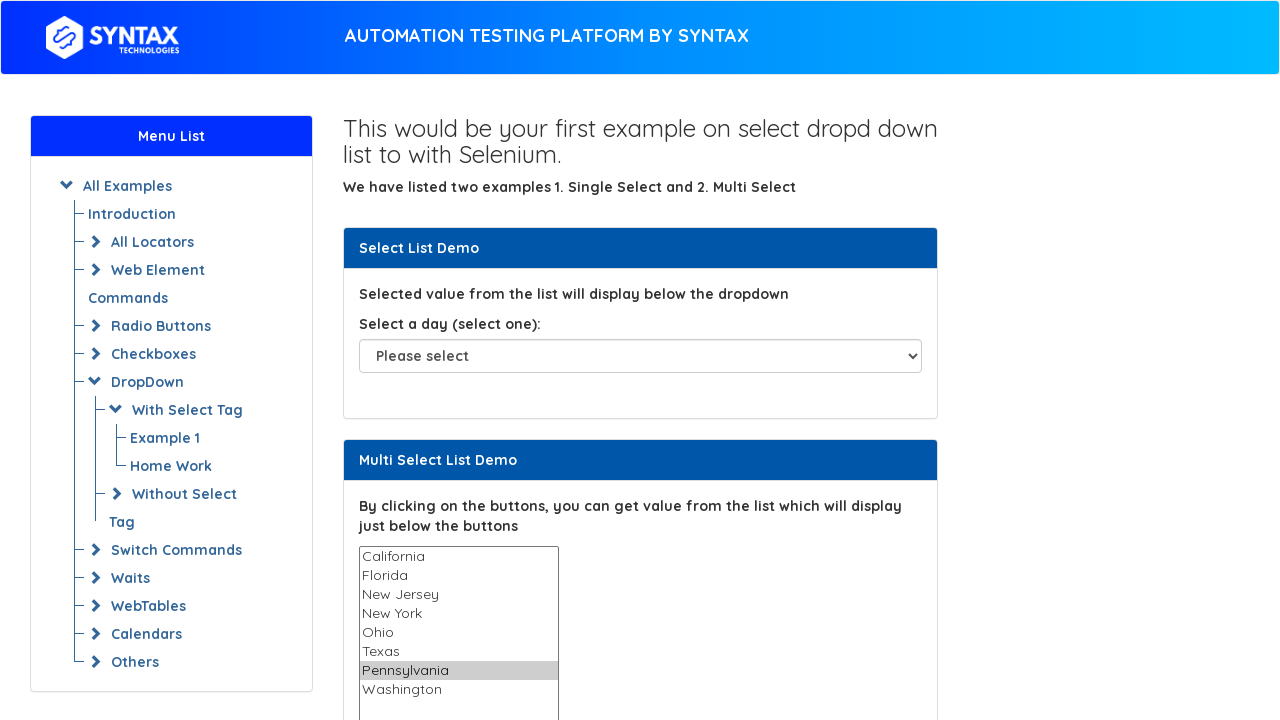

Selected option 'Washington' from dropdown on #multi-select
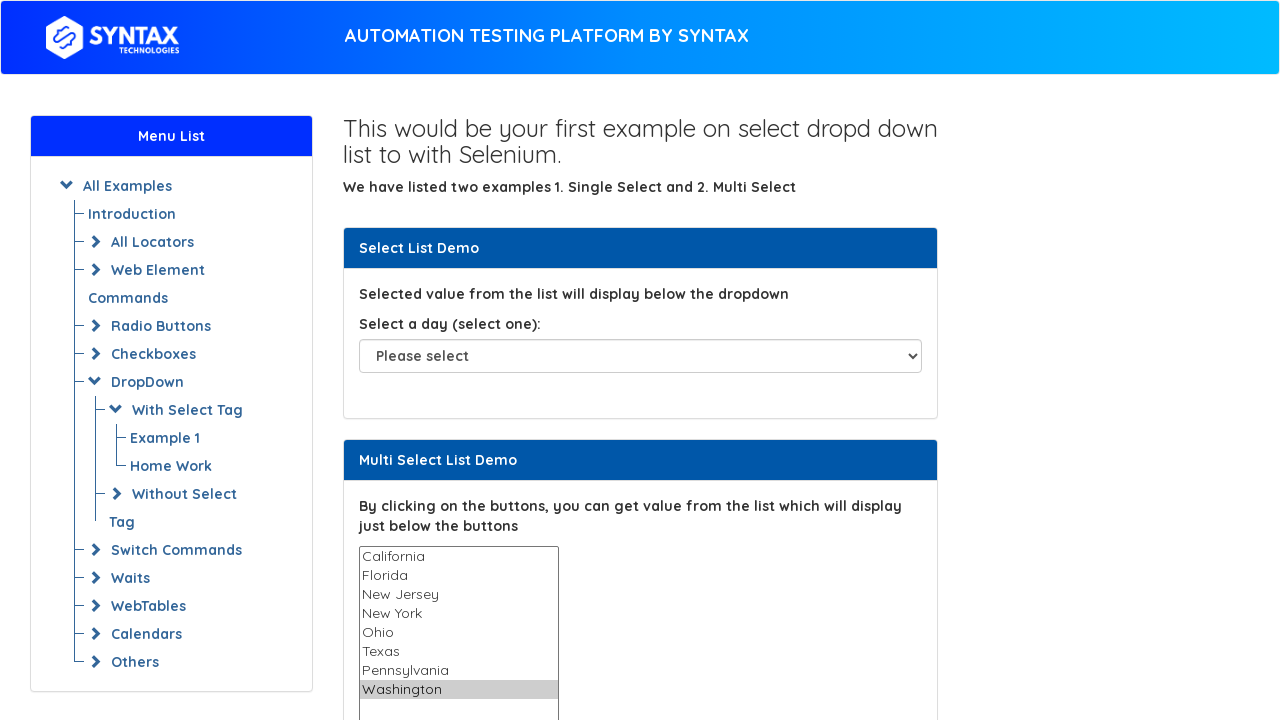

Waited 1000ms after selection
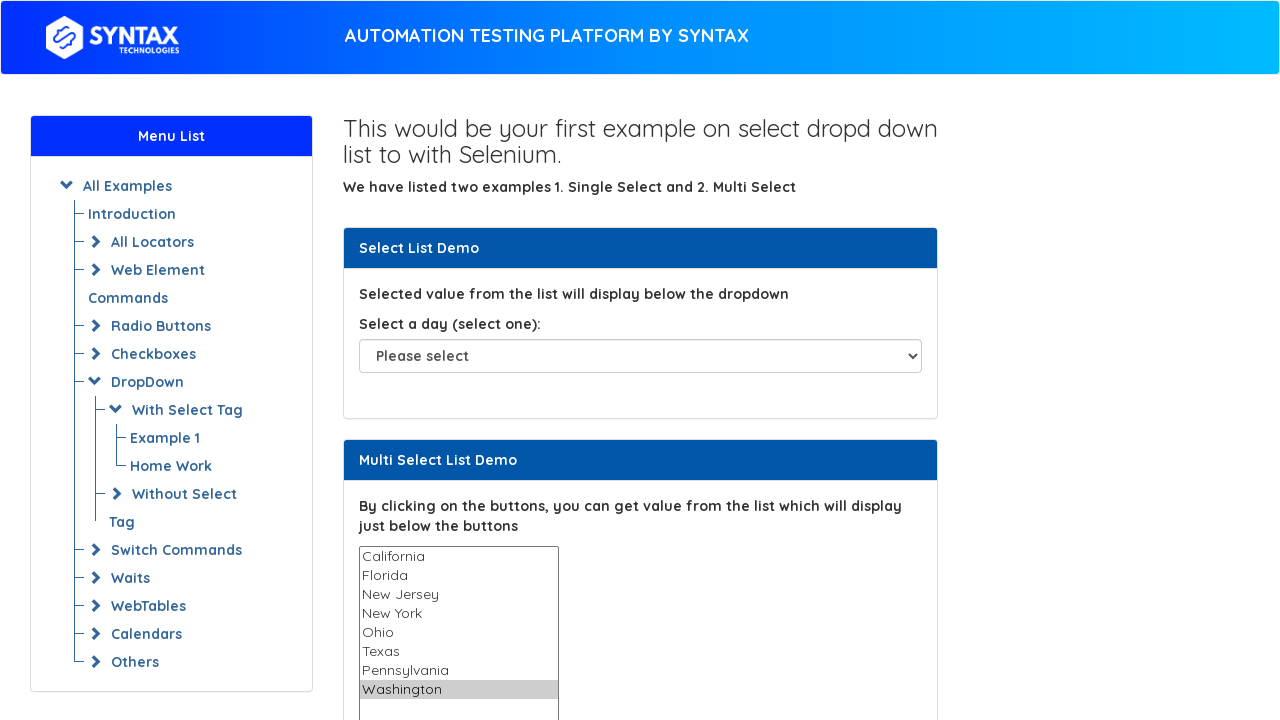

Reset dropdown selection index to -1
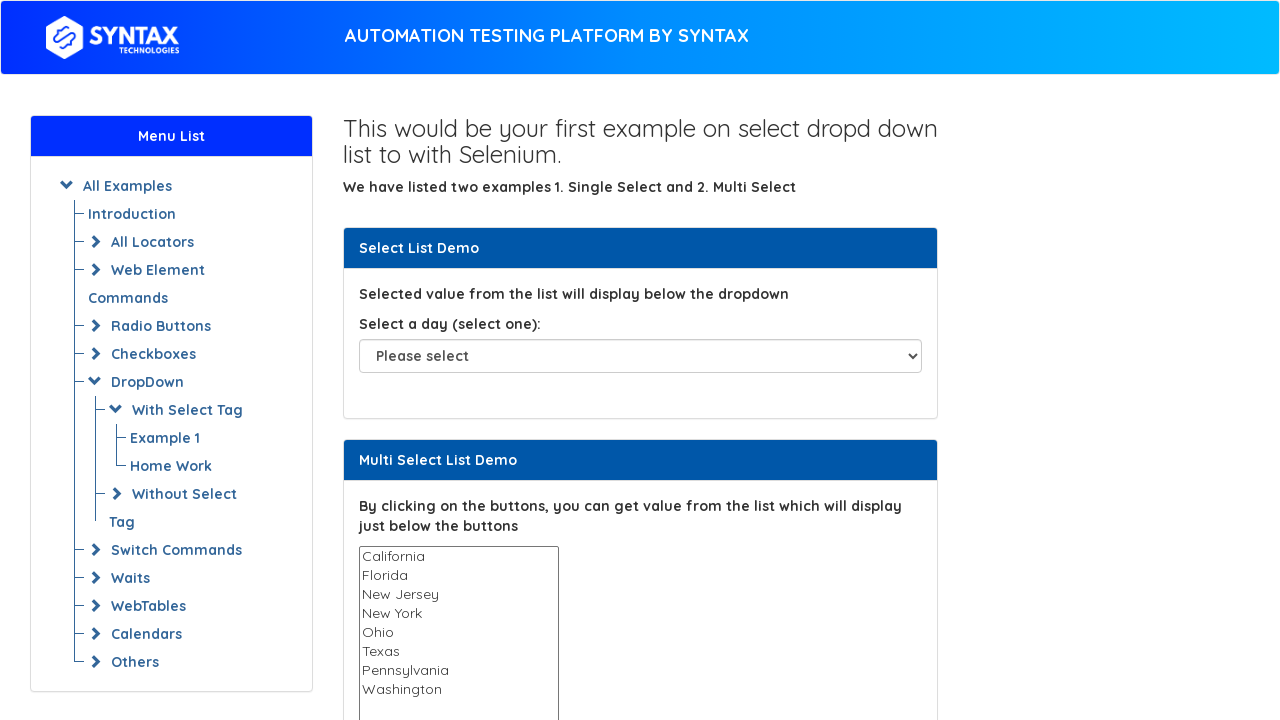

Deselected all options in the multi-select dropdown
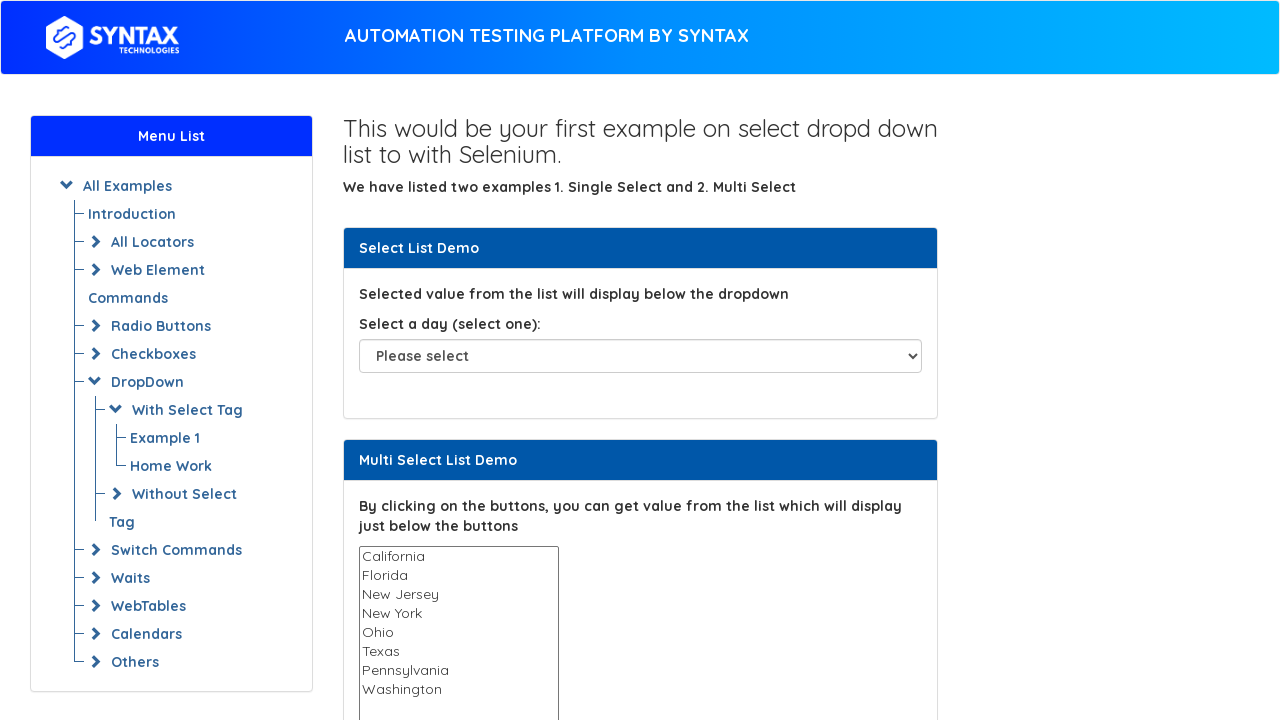

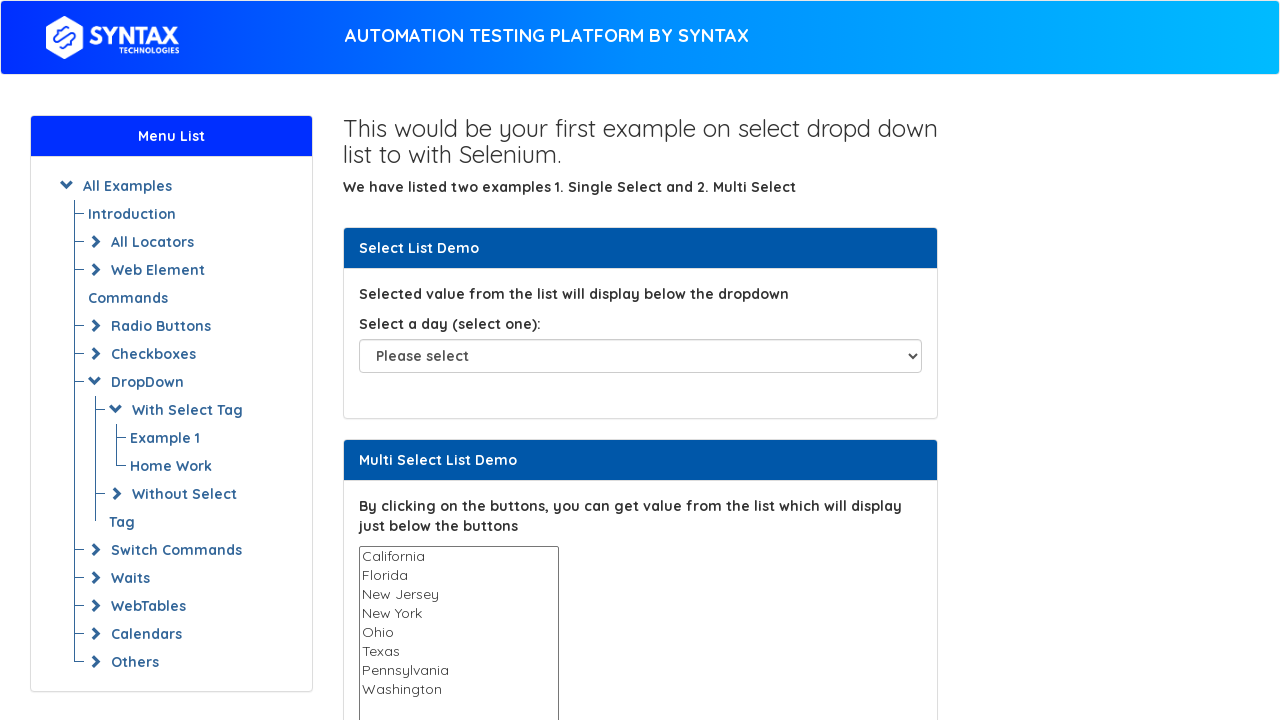